Tests different types of JavaScript alerts including simple alerts, confirmations, and prompts by interacting with them in various ways

Starting URL: https://the-internet.herokuapp.com/javascript_alerts

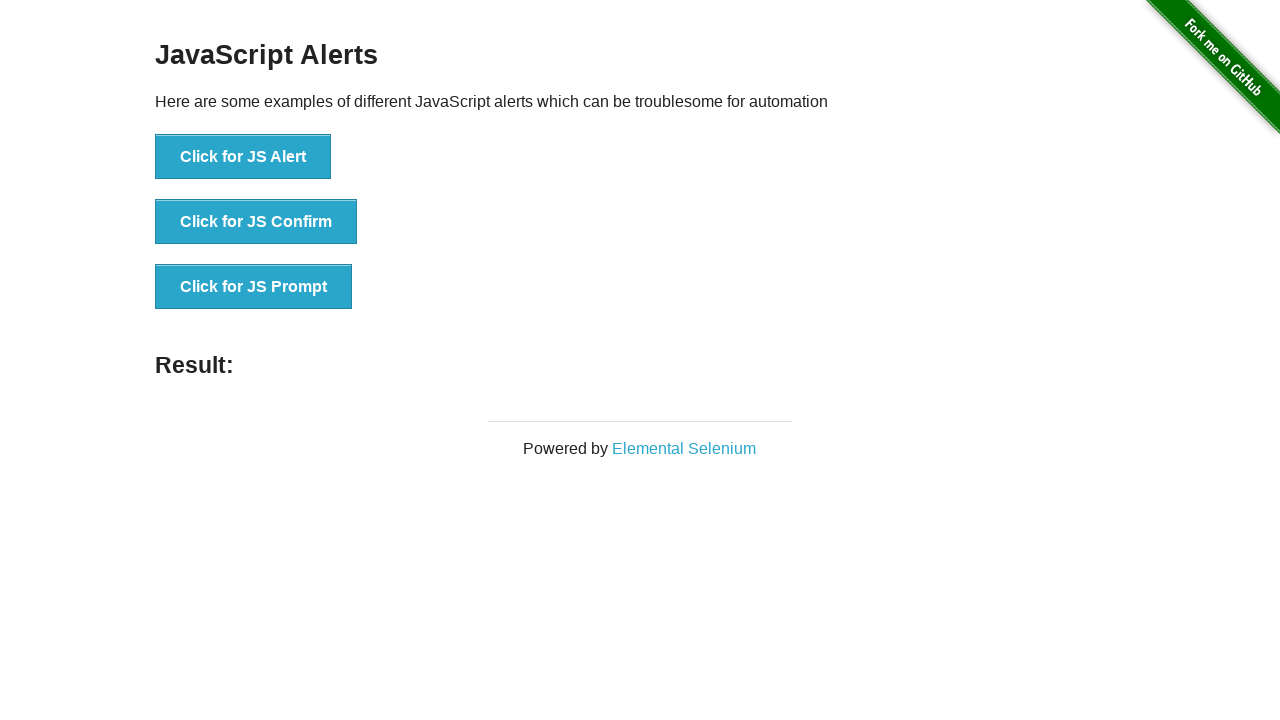

Clicked JS Alert button at (243, 157) on xpath=//button[text()='Click for JS Alert']
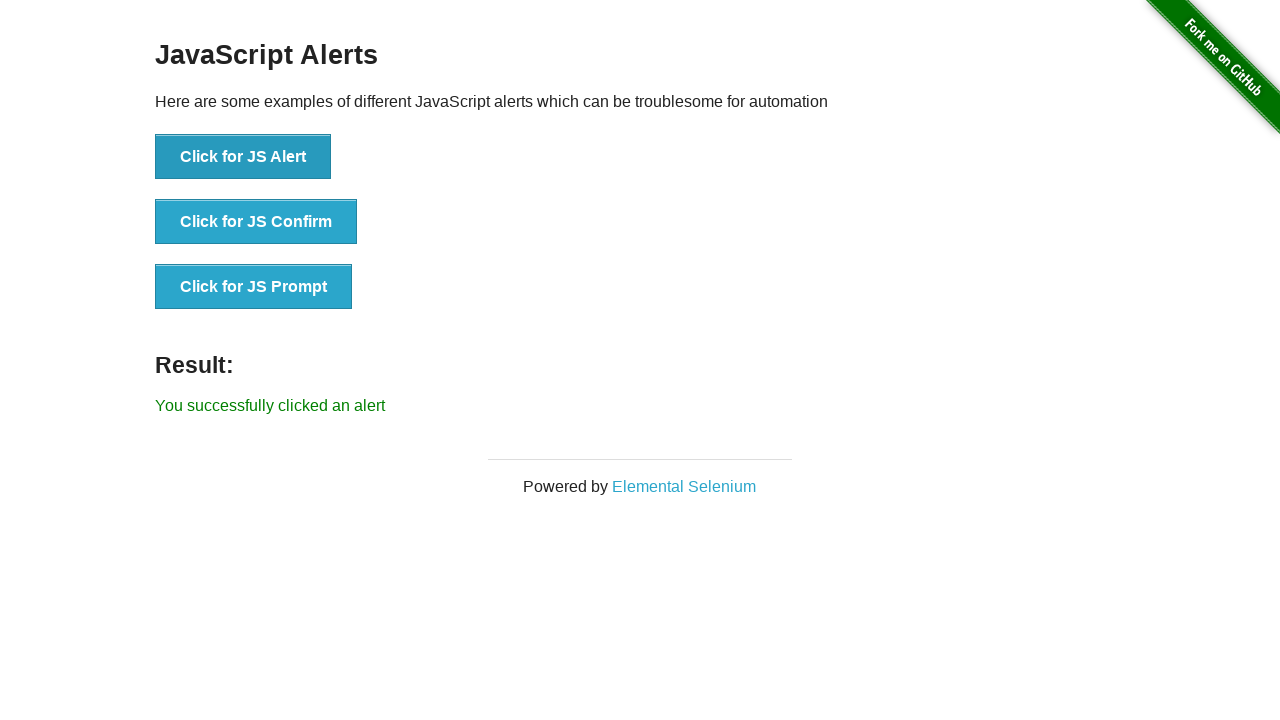

Accepted the simple alert dialog
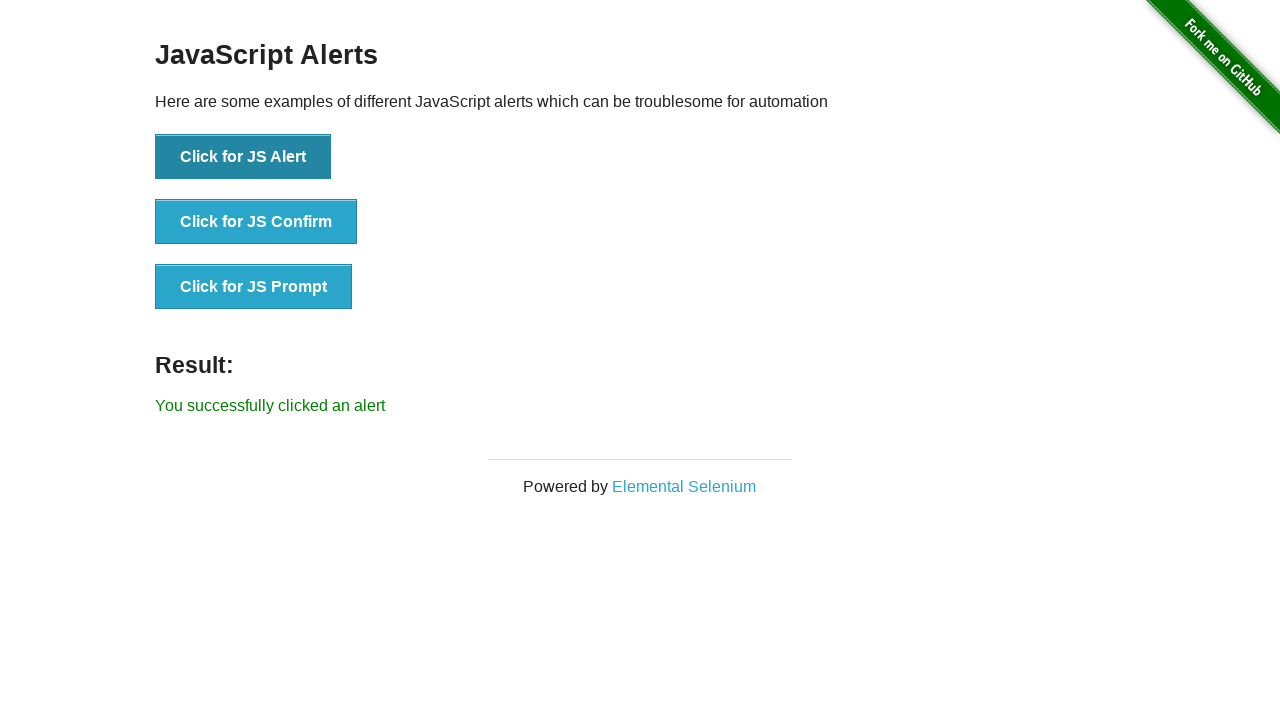

Clicked JS Confirm button at (256, 222) on xpath=//button[text()='Click for JS Confirm']
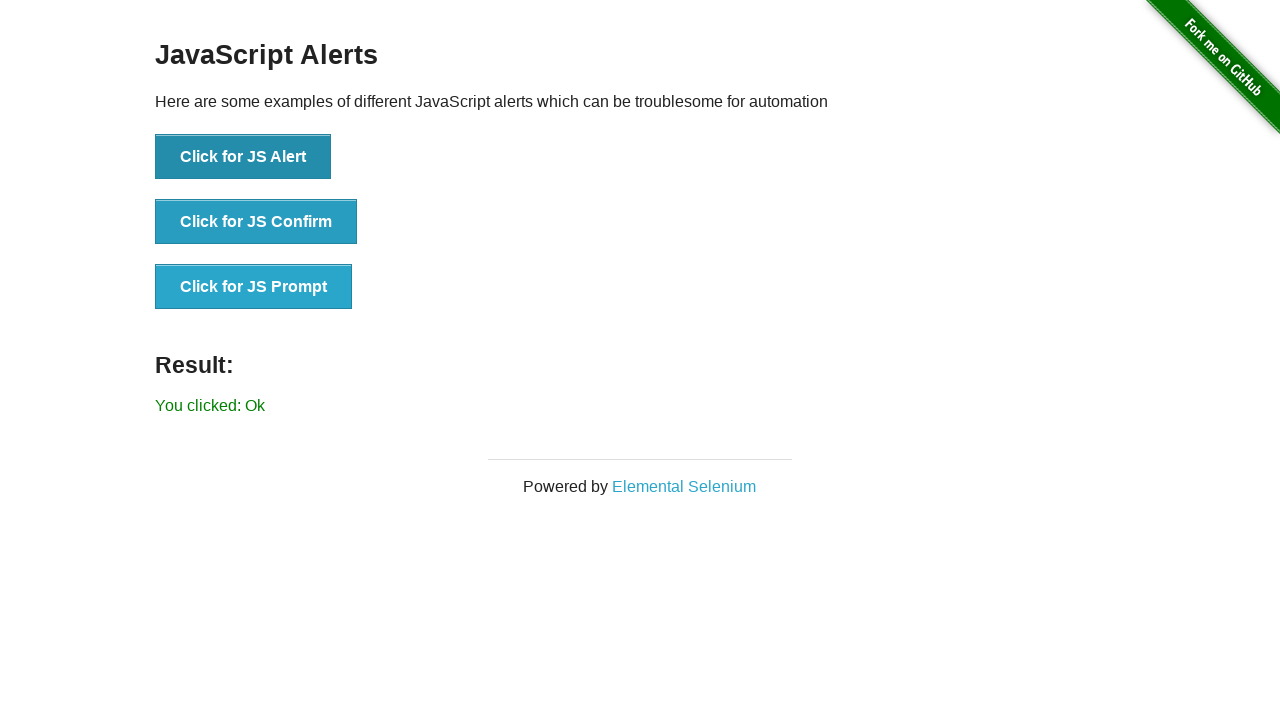

Dismissed the confirmation dialog
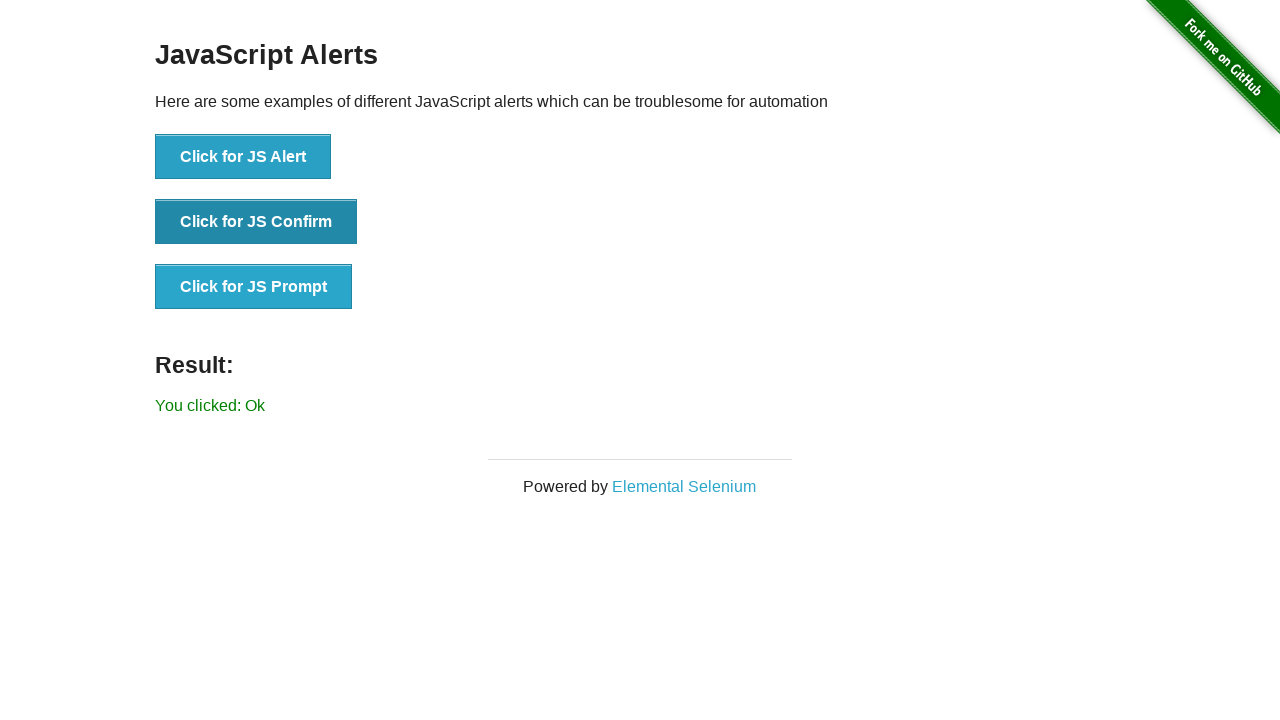

Clicked JS Prompt button at (254, 287) on xpath=//button[text()='Click for JS Prompt']
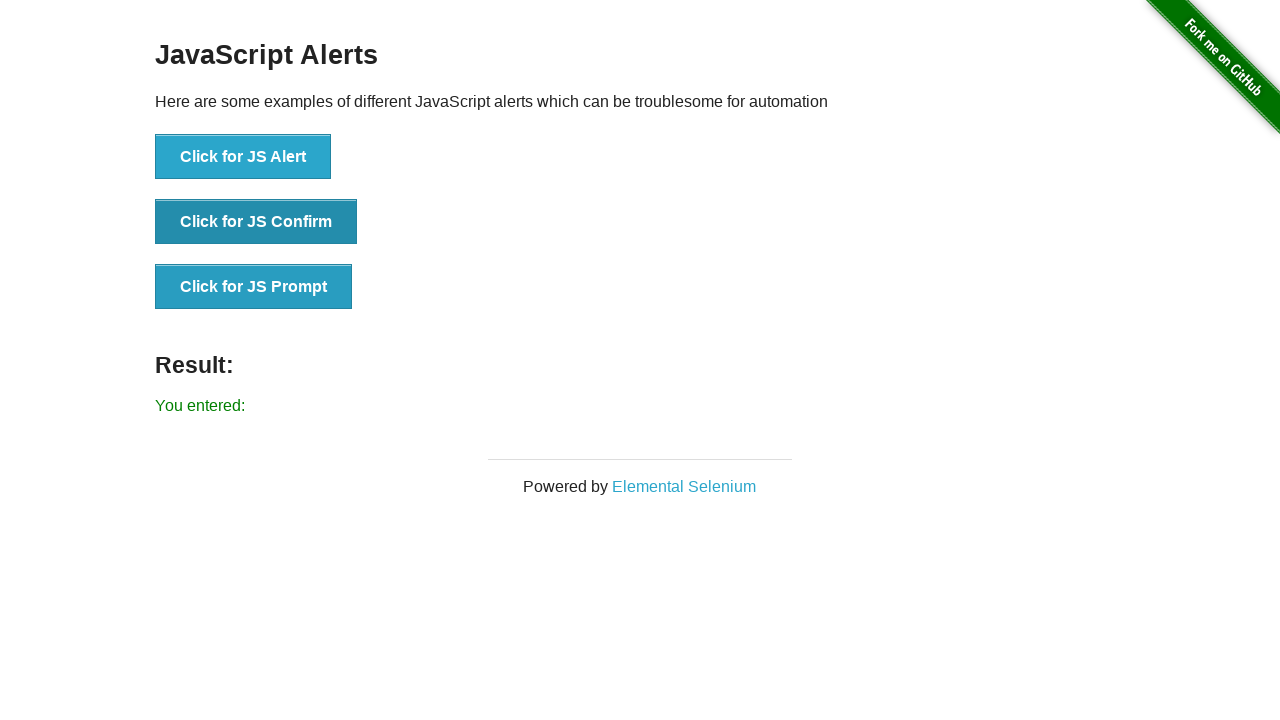

Entered text 'hello selenium accept' in prompt and accepted
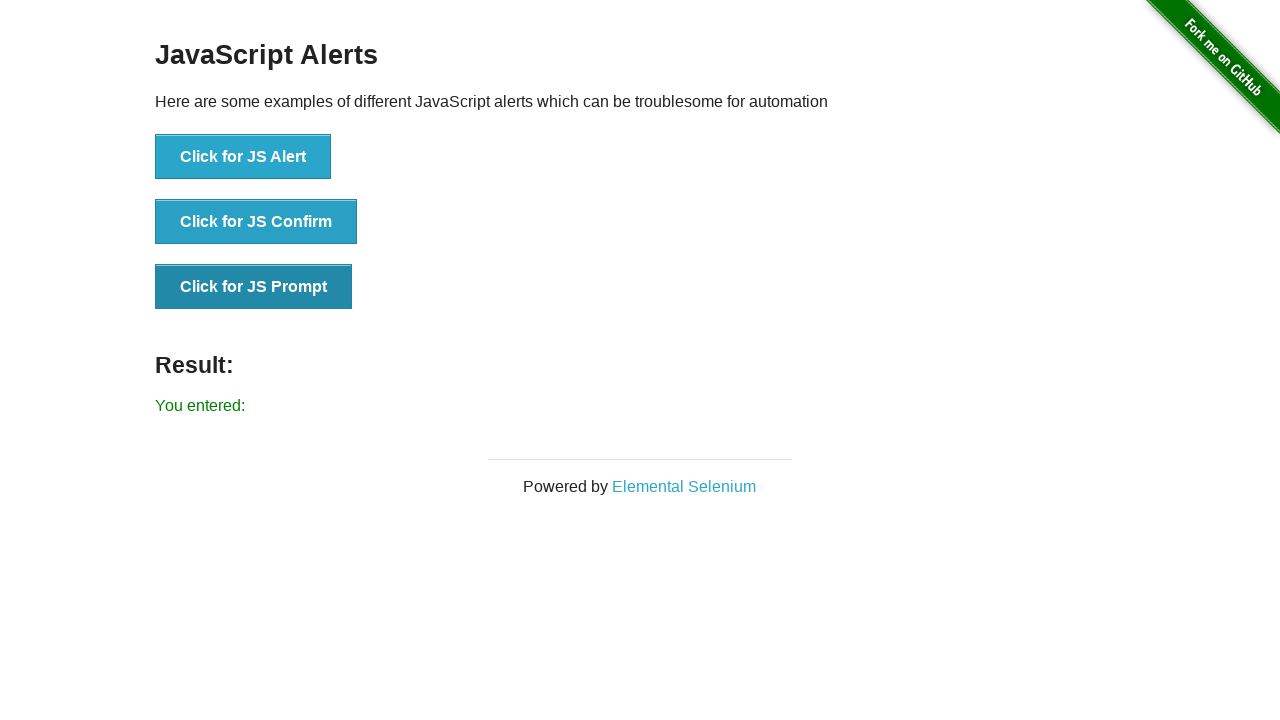

Clicked JS Prompt button again at (254, 287) on xpath=//button[text()='Click for JS Prompt']
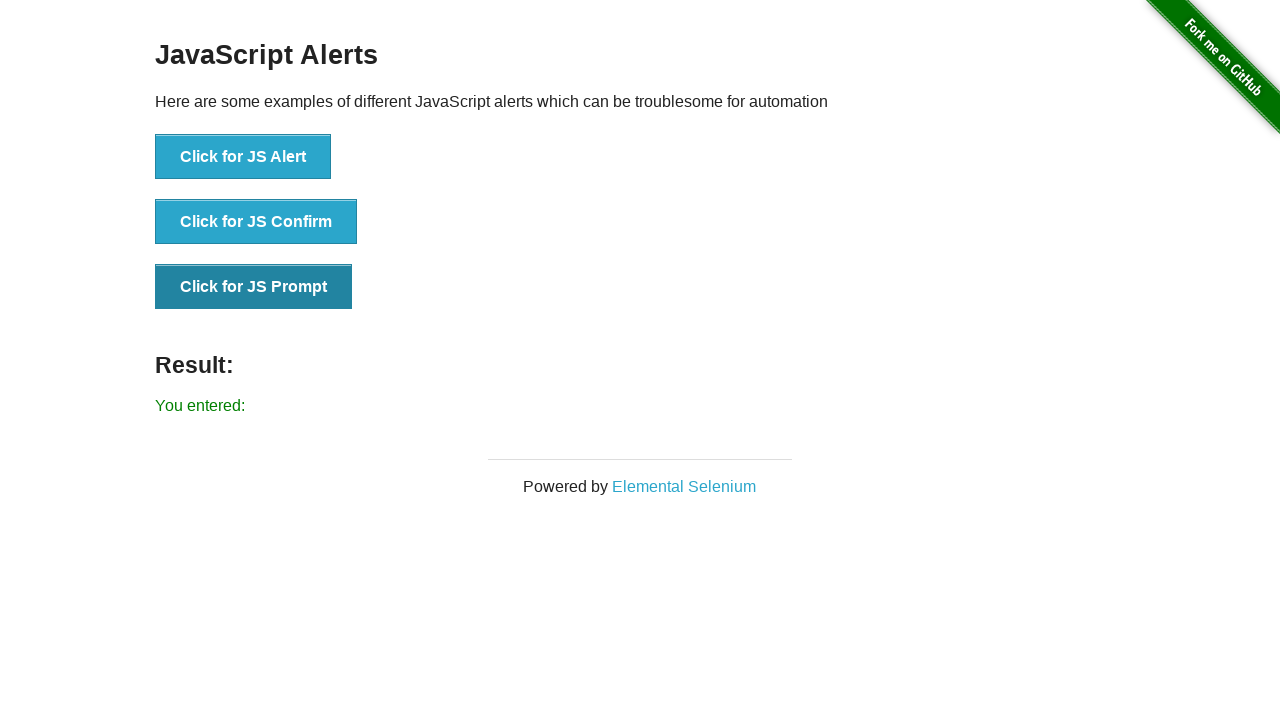

Dismissed the prompt dialog
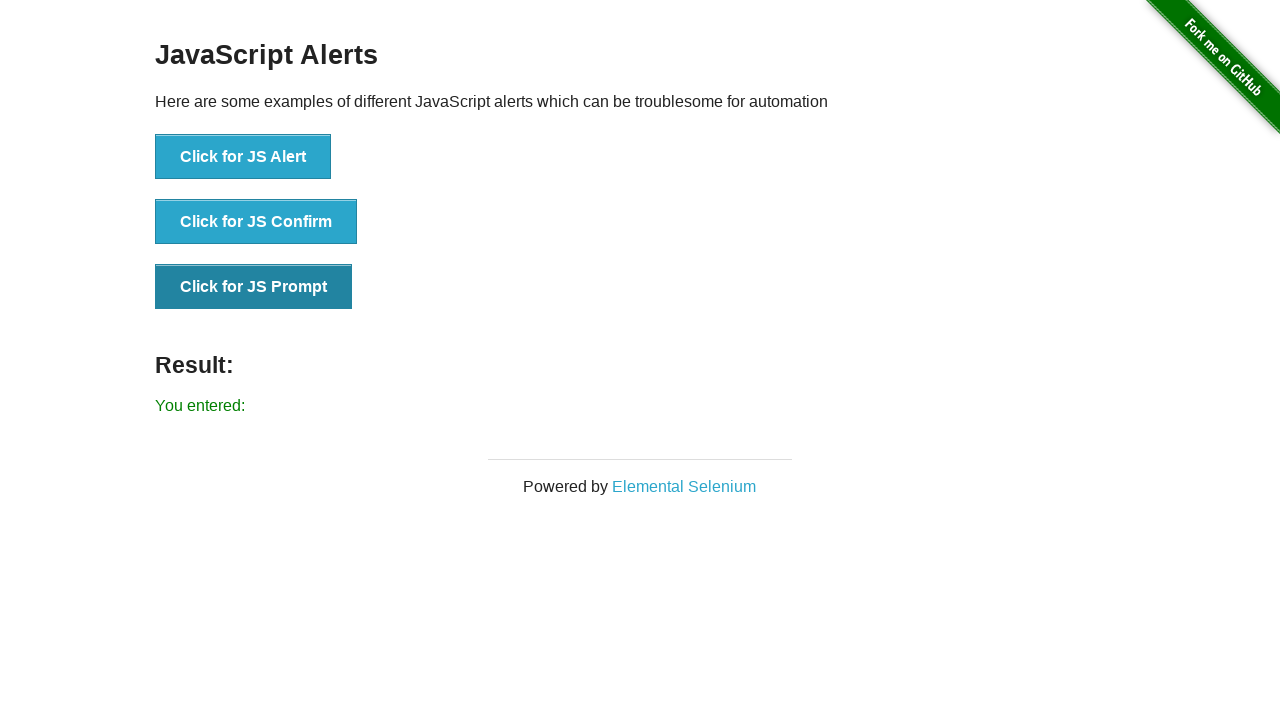

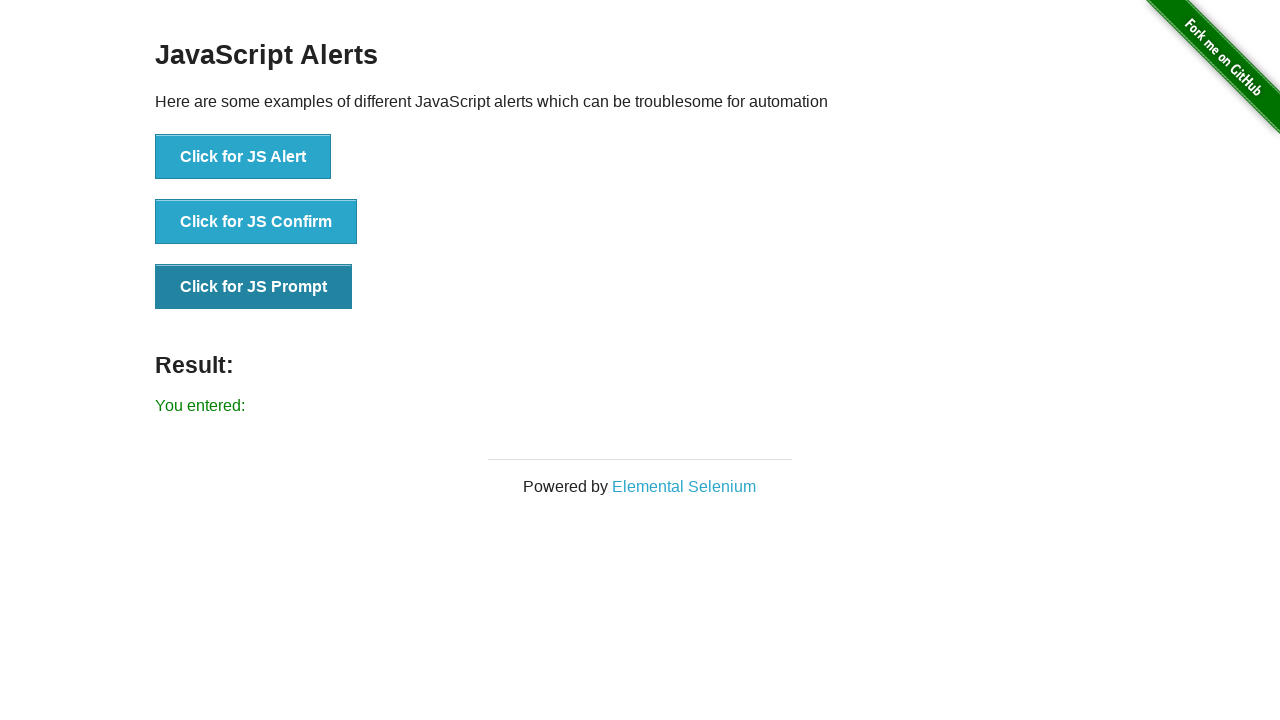